Tests that the top navigation menu links (OUR PRODUCTS, SPECIAL OFFER, POPULAR ITEMS, CONTACT US) are clickable

Starting URL: https://www.advantageonlineshopping.com/

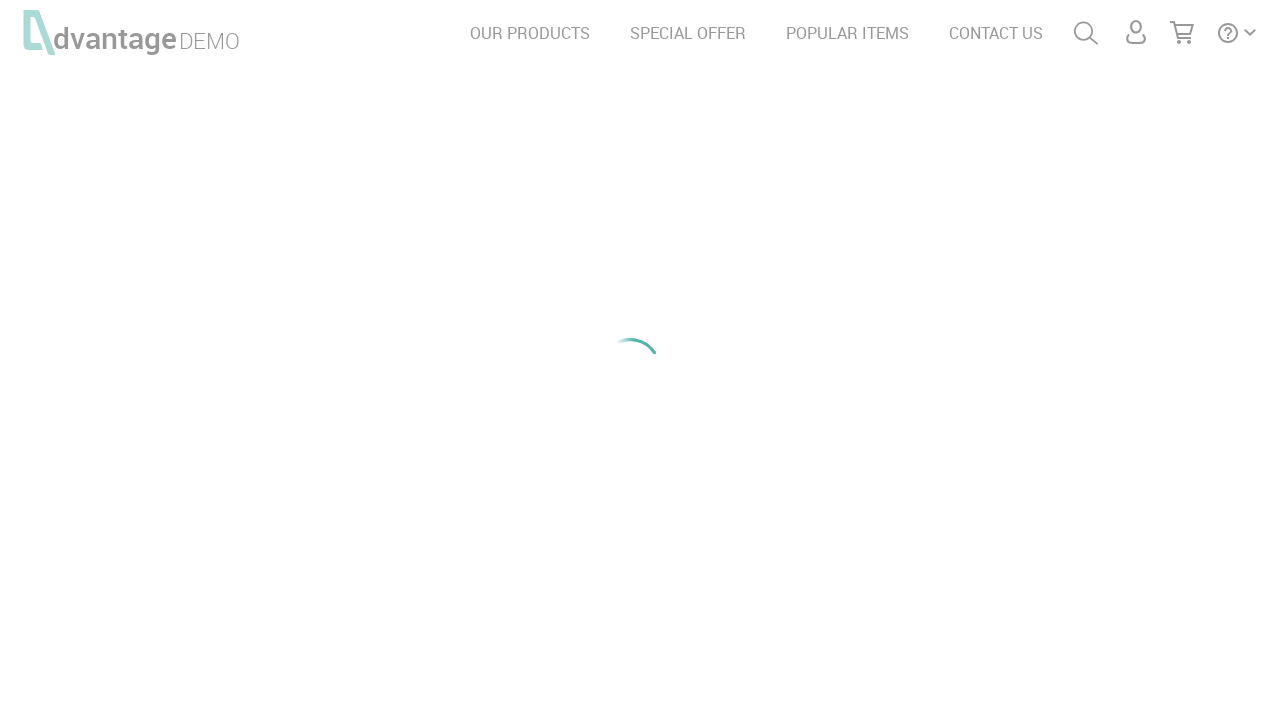

Clicked OUR PRODUCTS link in top navigation menu at (530, 33) on text=OUR PRODUCTS
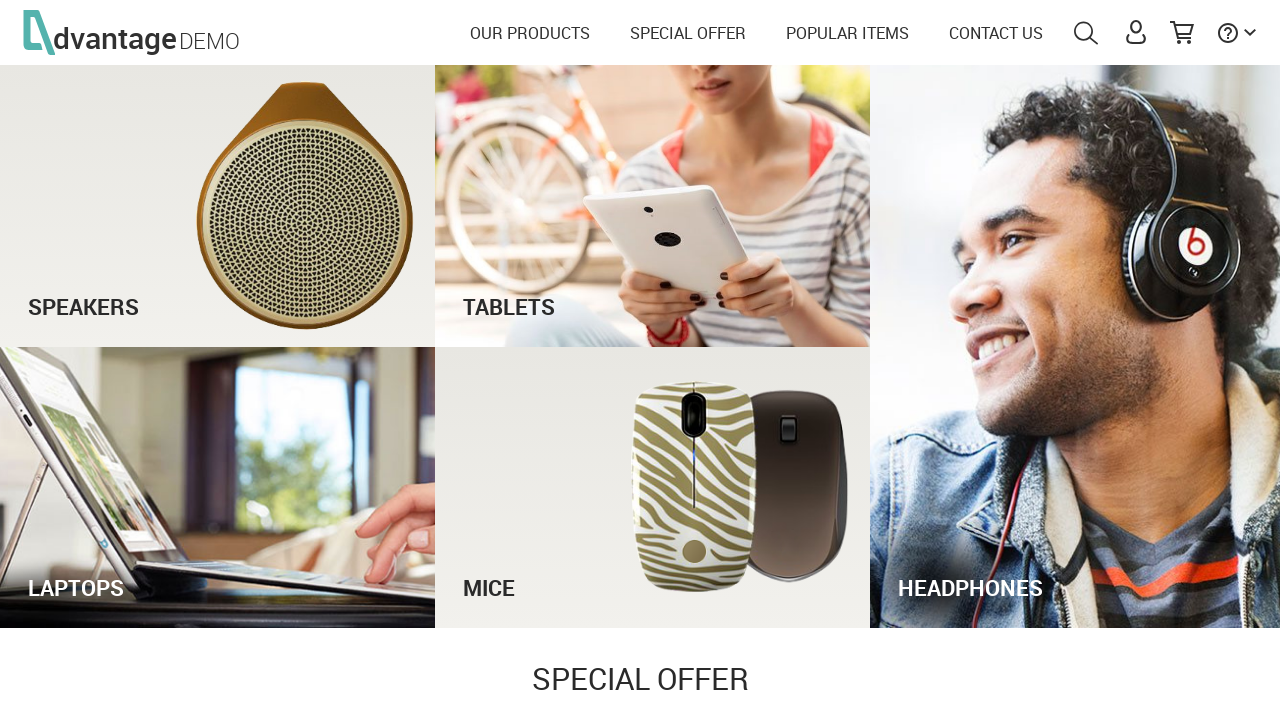

Clicked SPECIAL OFFER link in top navigation menu at (688, 33) on text=SPECIAL OFFER
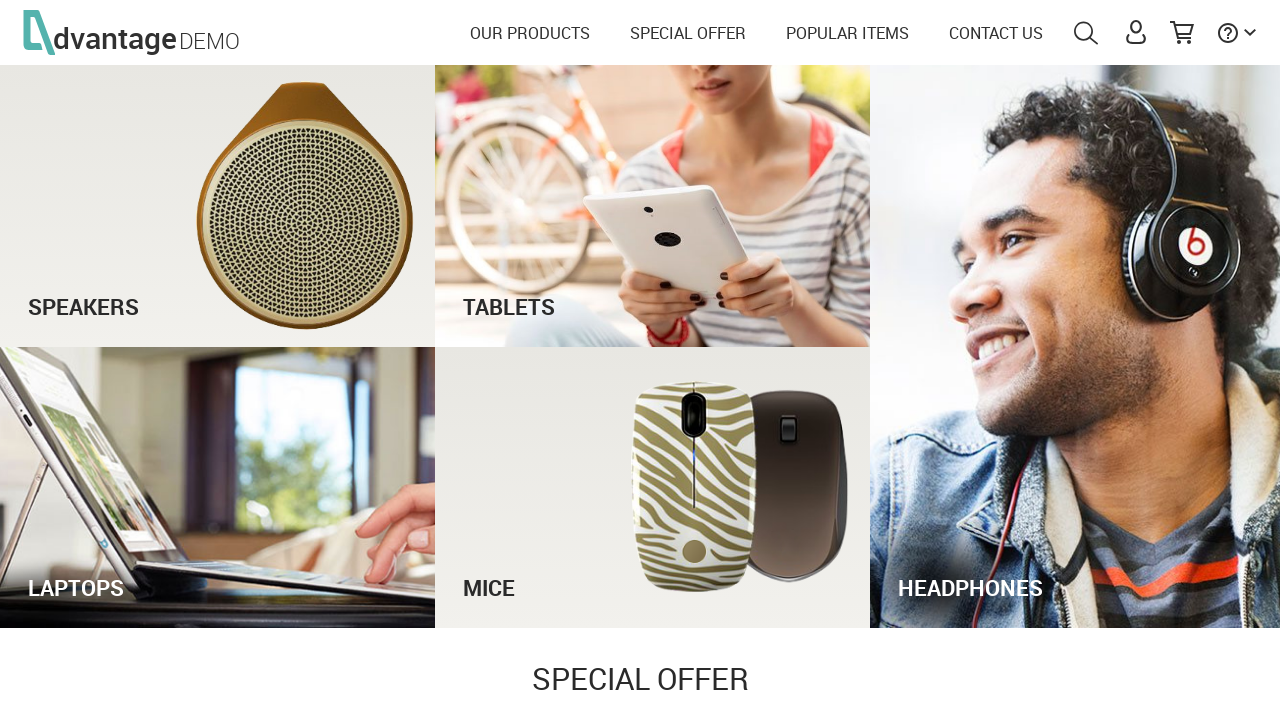

Clicked POPULAR ITEMS link in top navigation menu at (848, 33) on text=POPULAR ITEMS
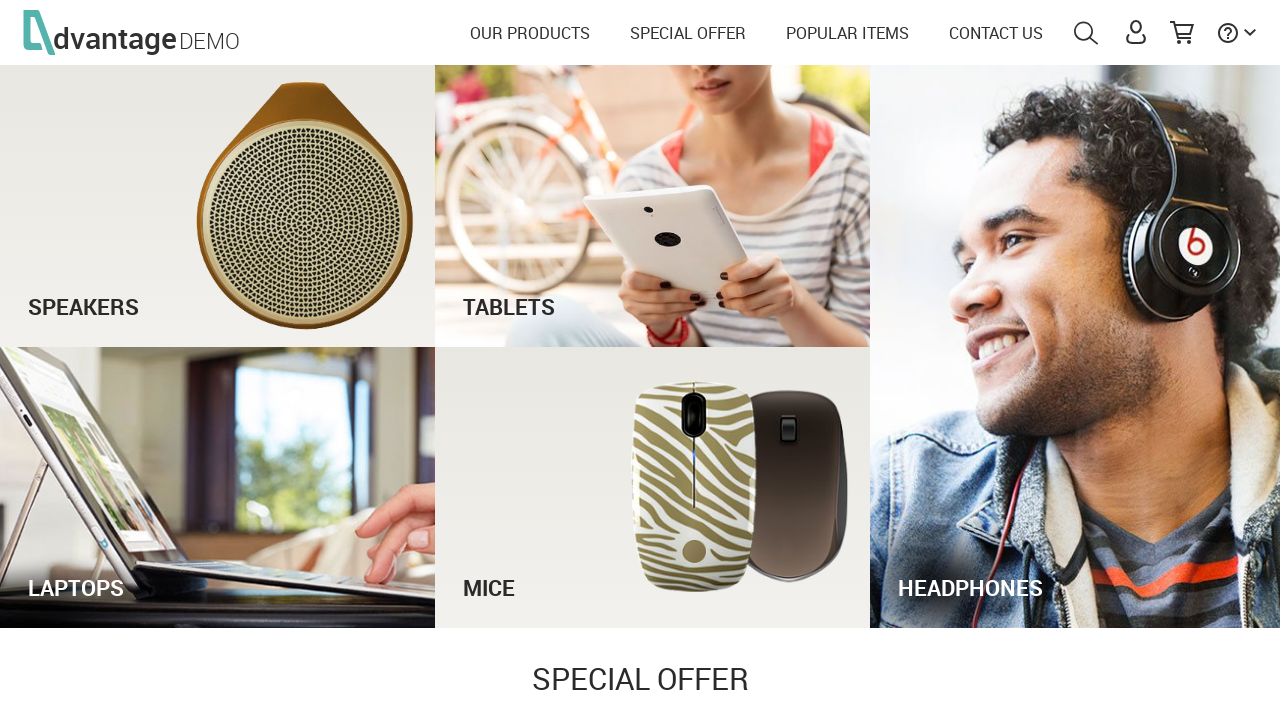

Clicked CONTACT US link in top navigation menu at (996, 33) on text=CONTACT US
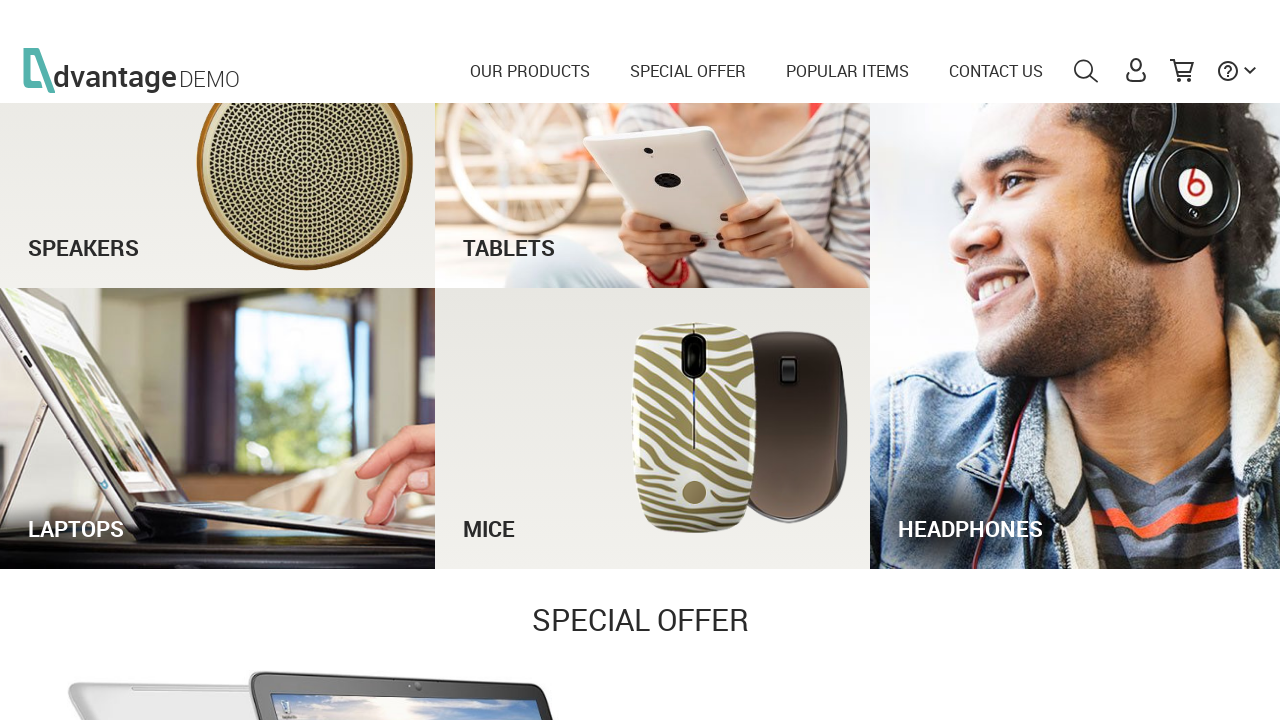

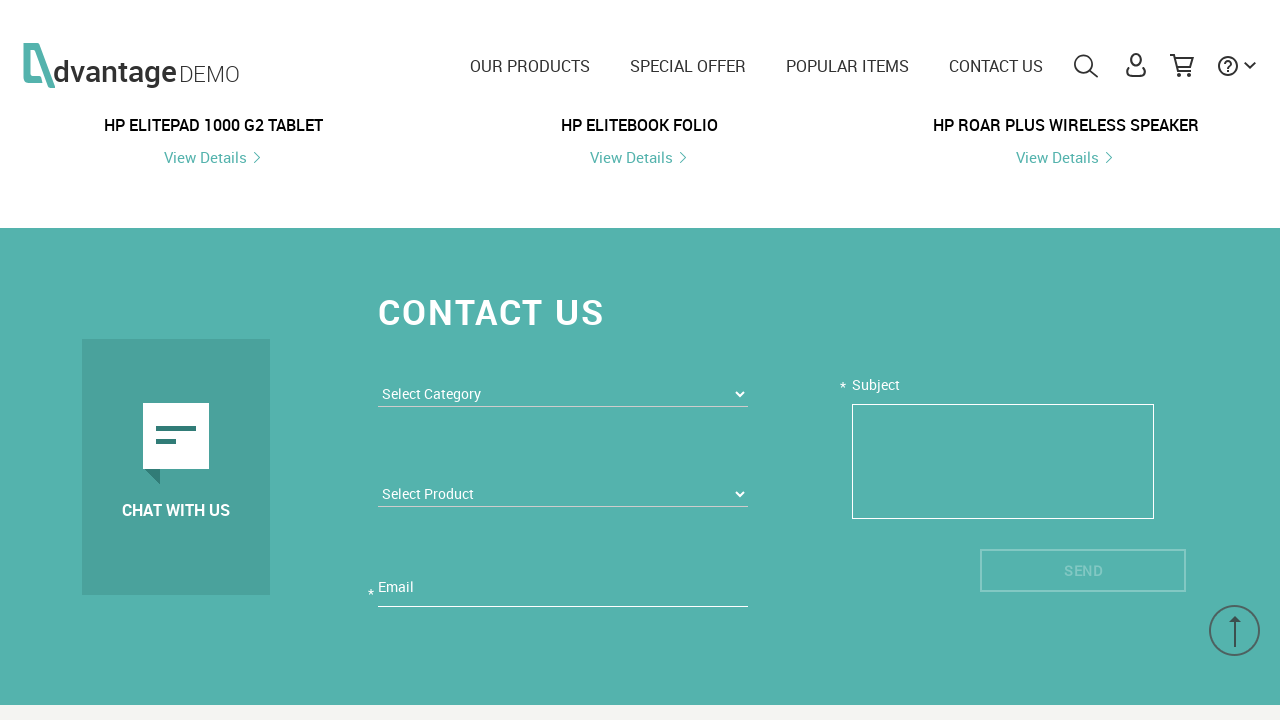